Tests different types of JavaScript alerts (simple, confirmation, and prompt) by triggering them and interacting with accept, dismiss, and text input functionality

Starting URL: http://demo.automationtesting.in/Alerts.html

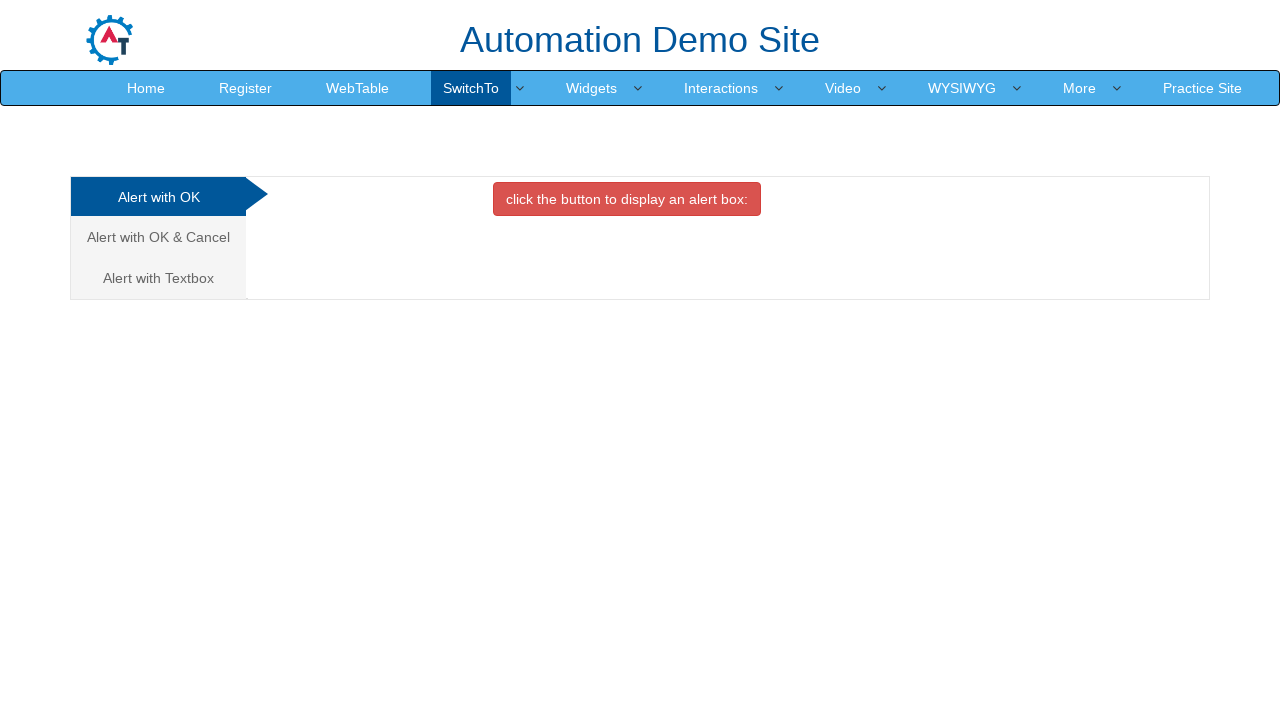

Retrieved all alert type tabs from the page
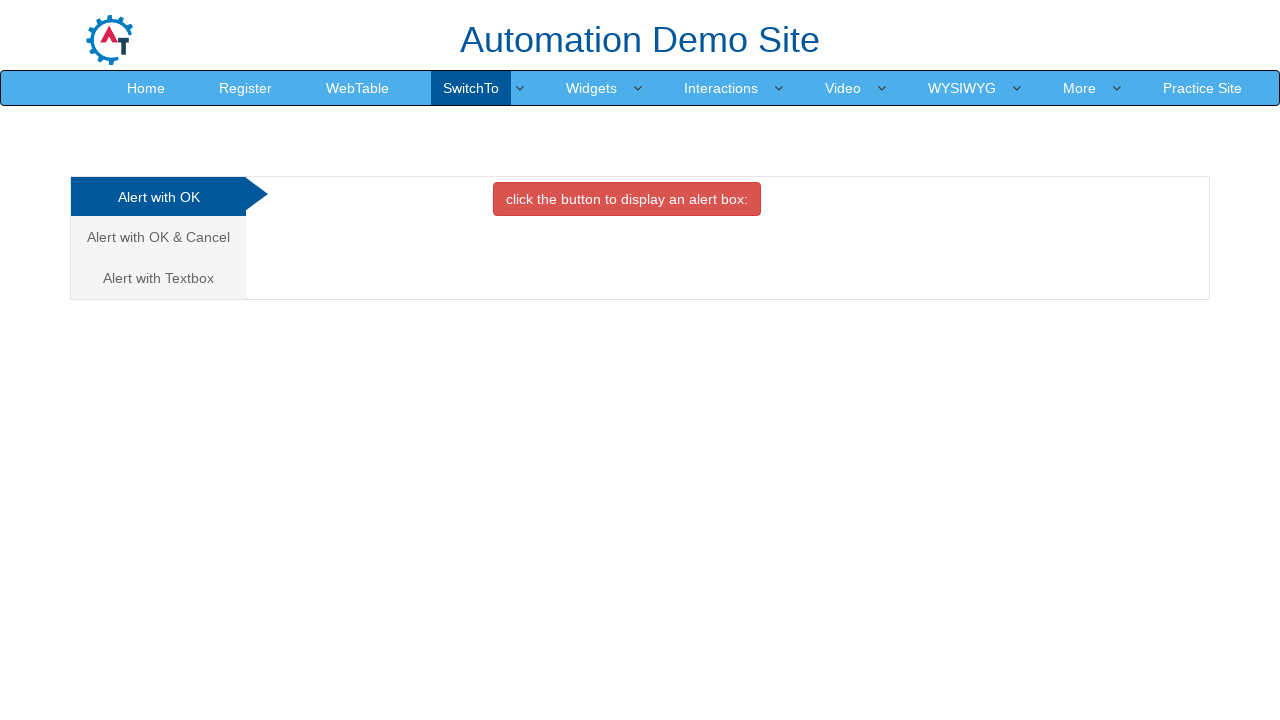

Clicked on the first alert tab (Simple Alert) at (160, 197) on xpath=//*[@class='tabpane pullleft']/ul/li >> nth=0
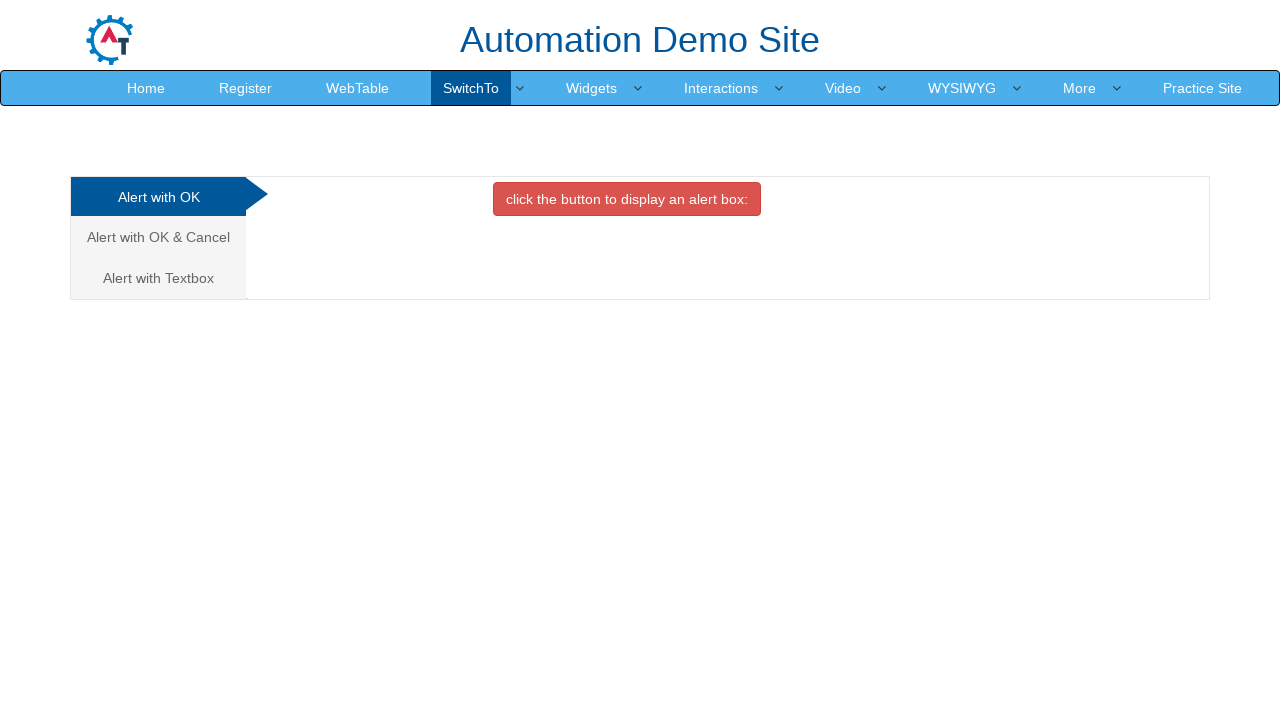

Clicked the button to trigger simple alert at (627, 199) on xpath=//*[@id='OKTab']/button
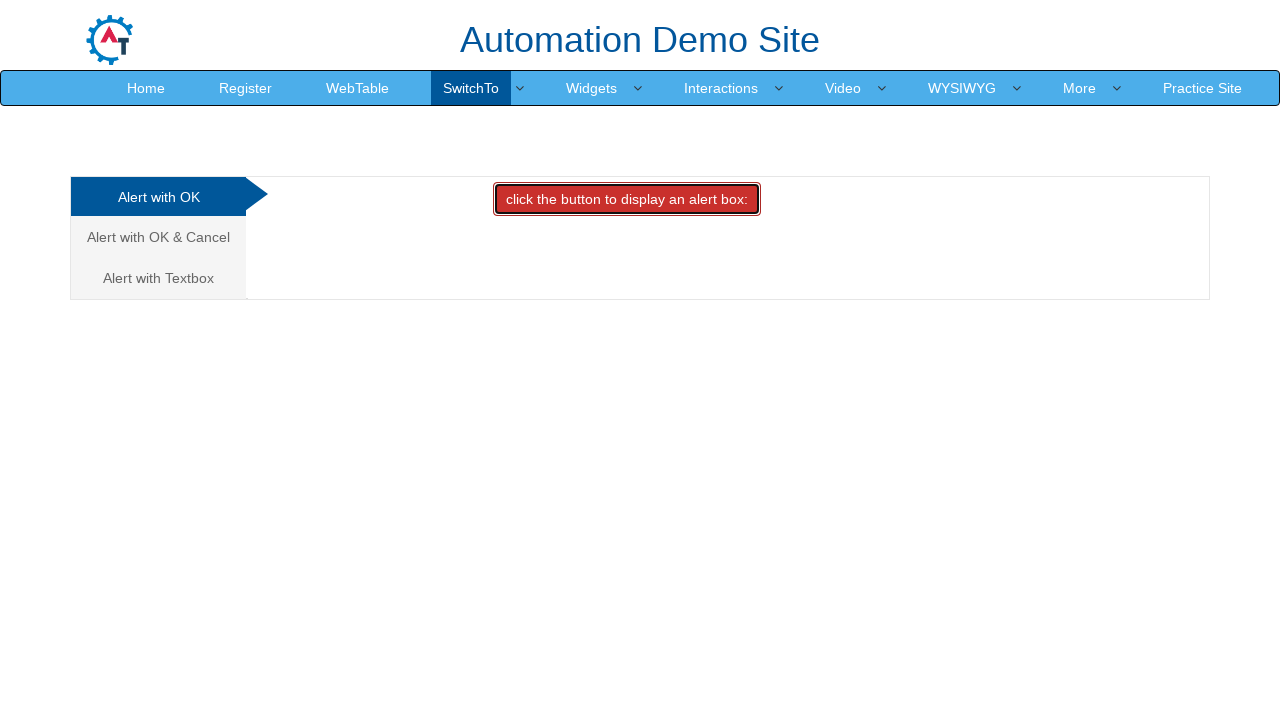

Set up dialog handler to accept alerts
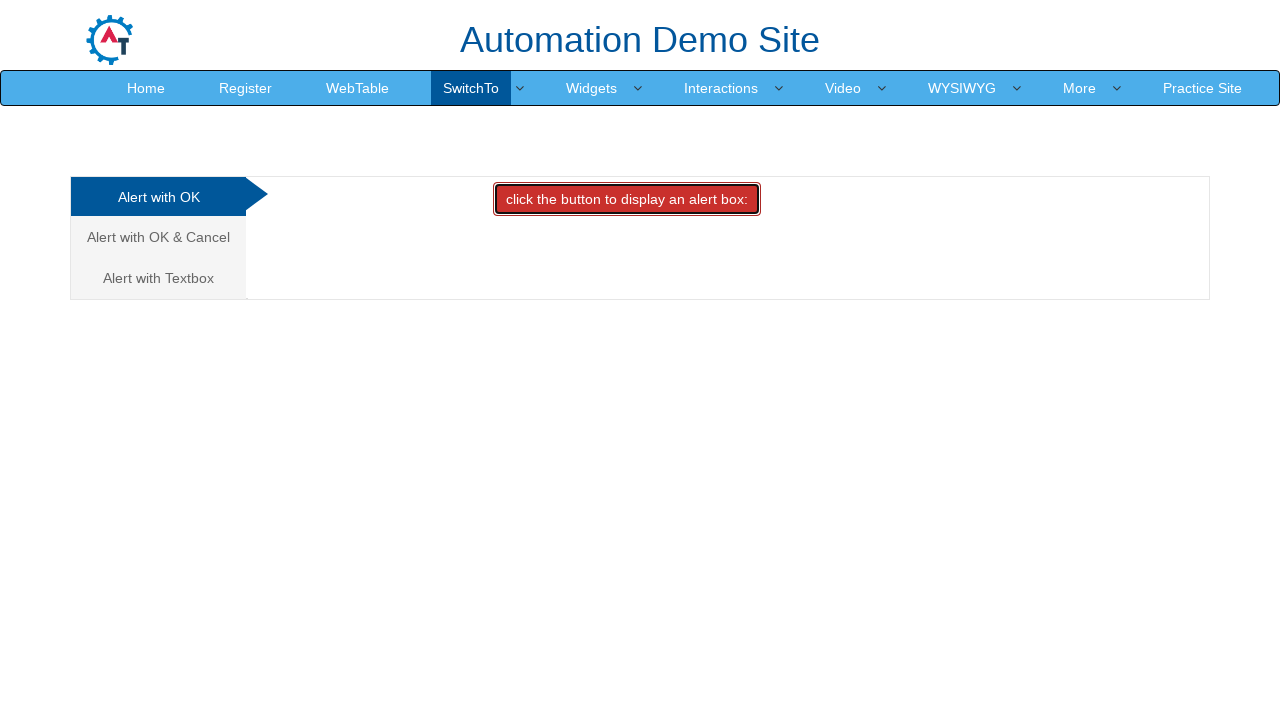

Clicked button to trigger and accept simple alert at (627, 199) on xpath=//*[@id='OKTab']/button
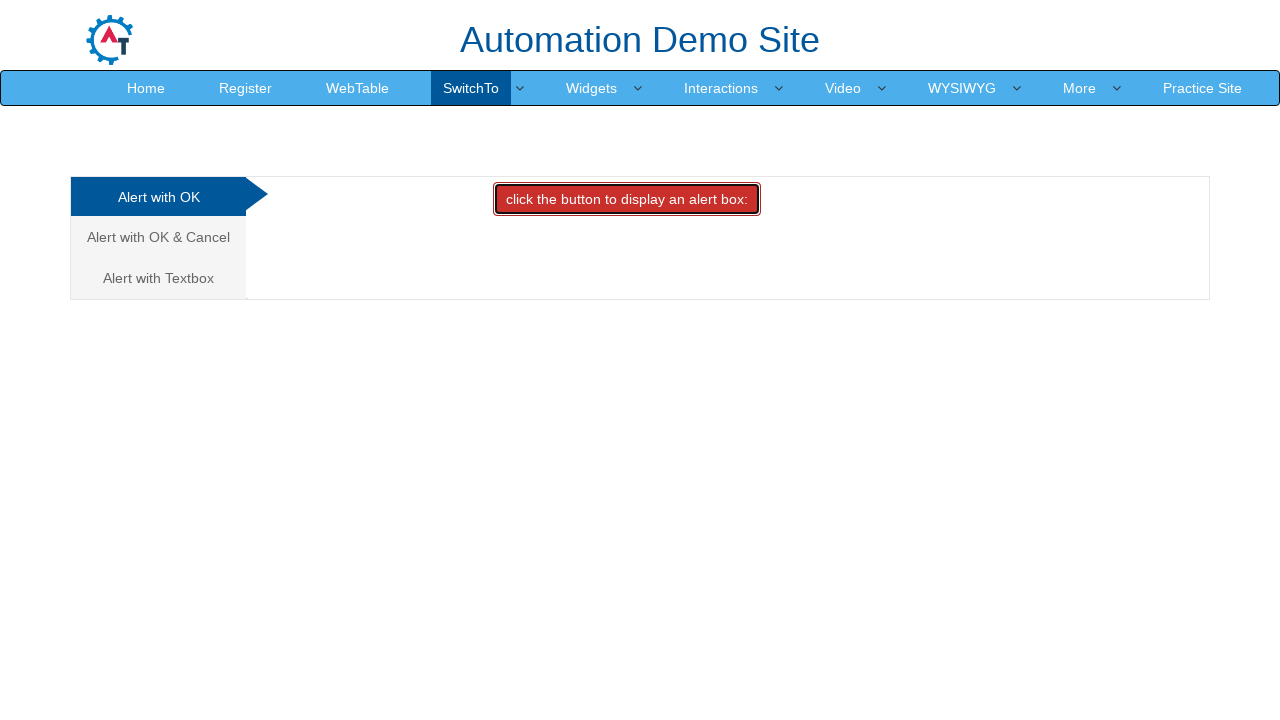

Clicked on the second alert tab (Confirmation Alert) at (160, 237) on xpath=//*[@class='tabpane pullleft']/ul/li >> nth=1
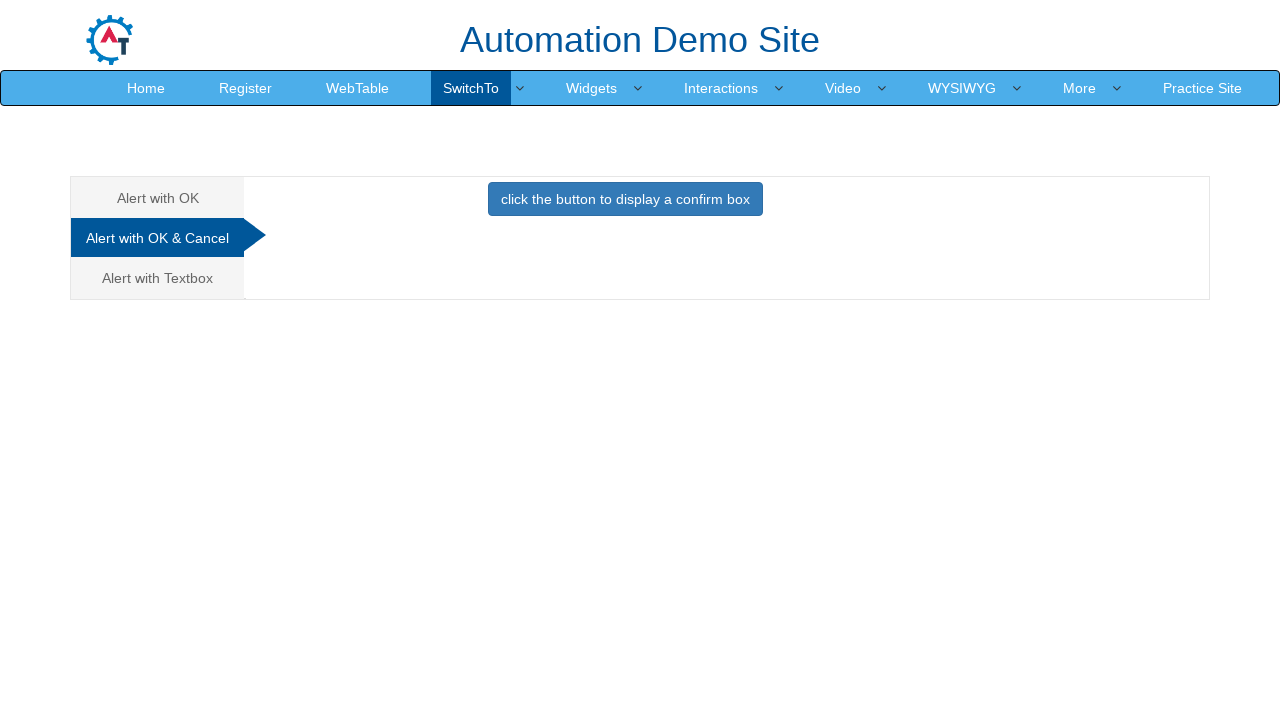

Set up dialog handler to accept confirmation alert
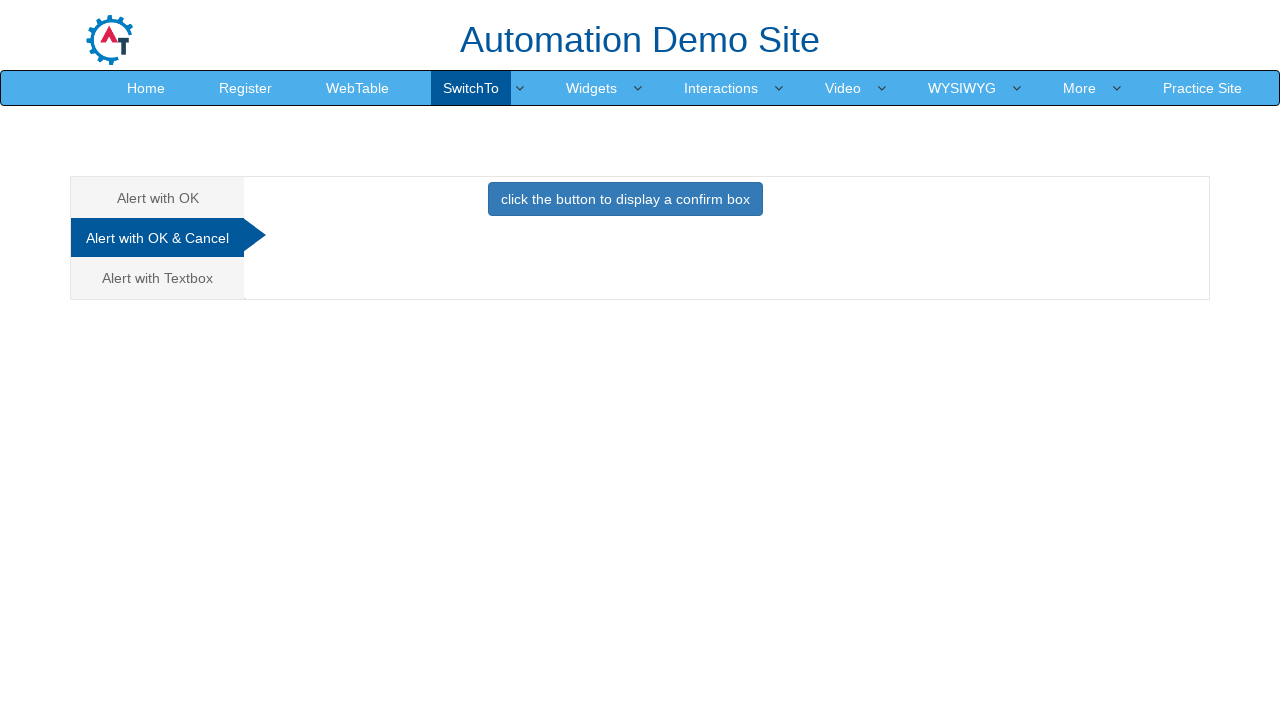

Clicked button to trigger and accept confirmation alert at (625, 199) on xpath=//*[@id='CancelTab']/button
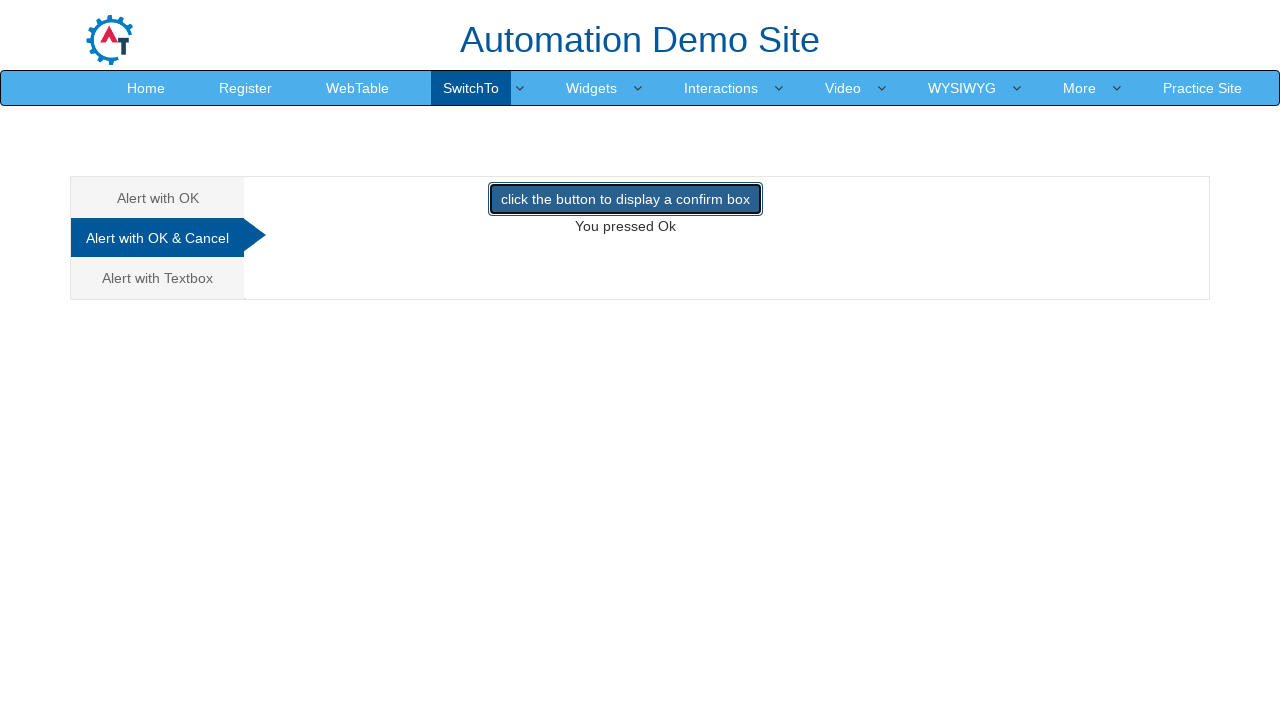

Set up dialog handler to dismiss confirmation alert
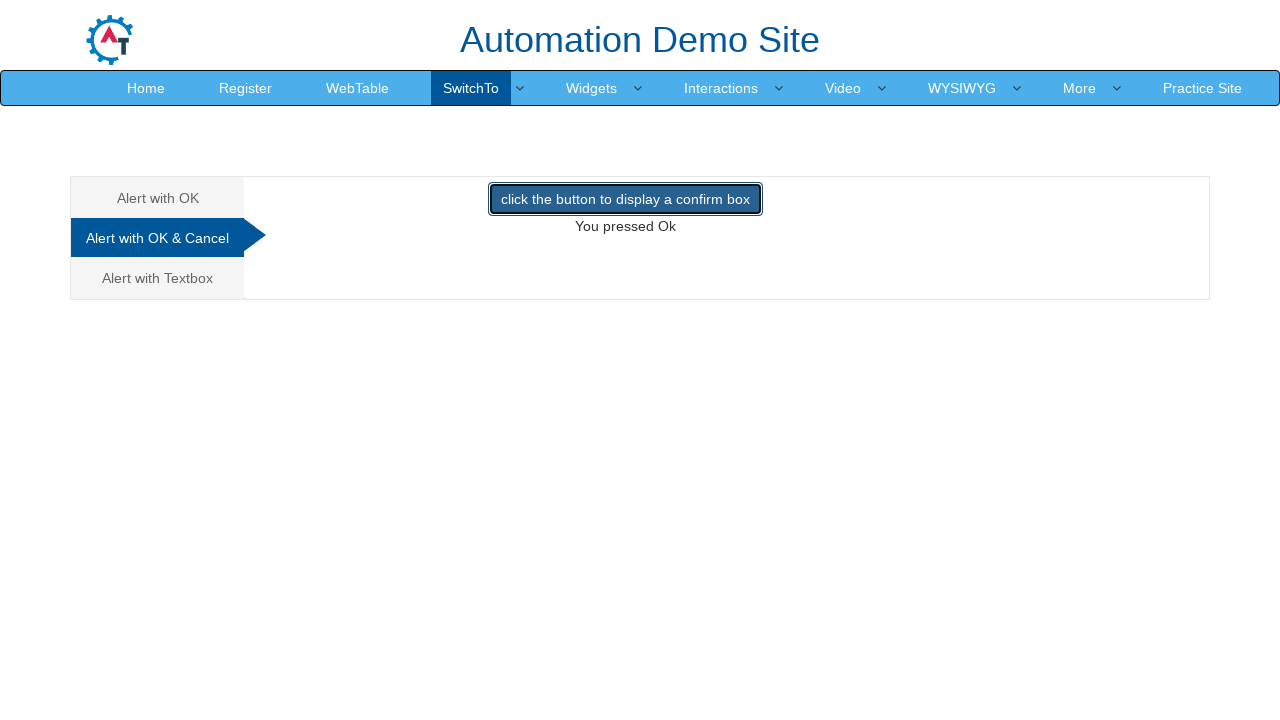

Clicked button to trigger and dismiss confirmation alert at (625, 199) on xpath=//*[@id='CancelTab']/button
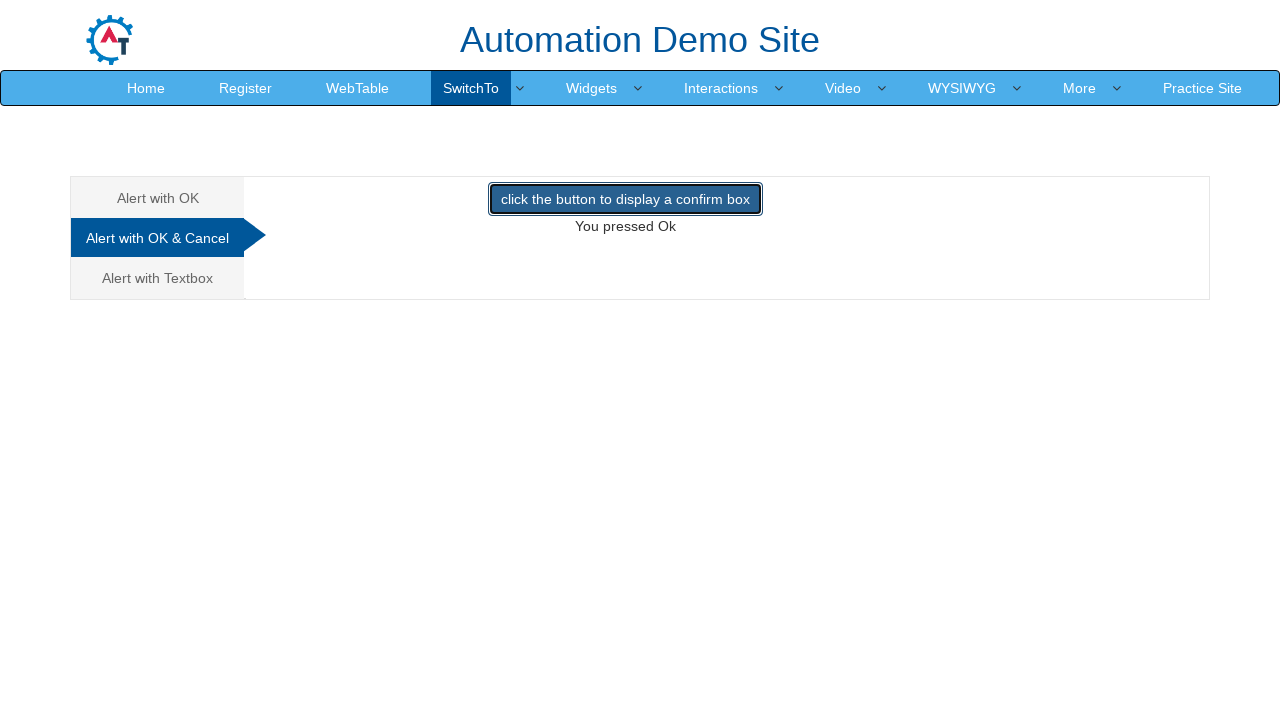

Clicked on the third alert tab (Prompt Alert) at (158, 278) on xpath=//*[@class='tabpane pullleft']/ul/li >> nth=2
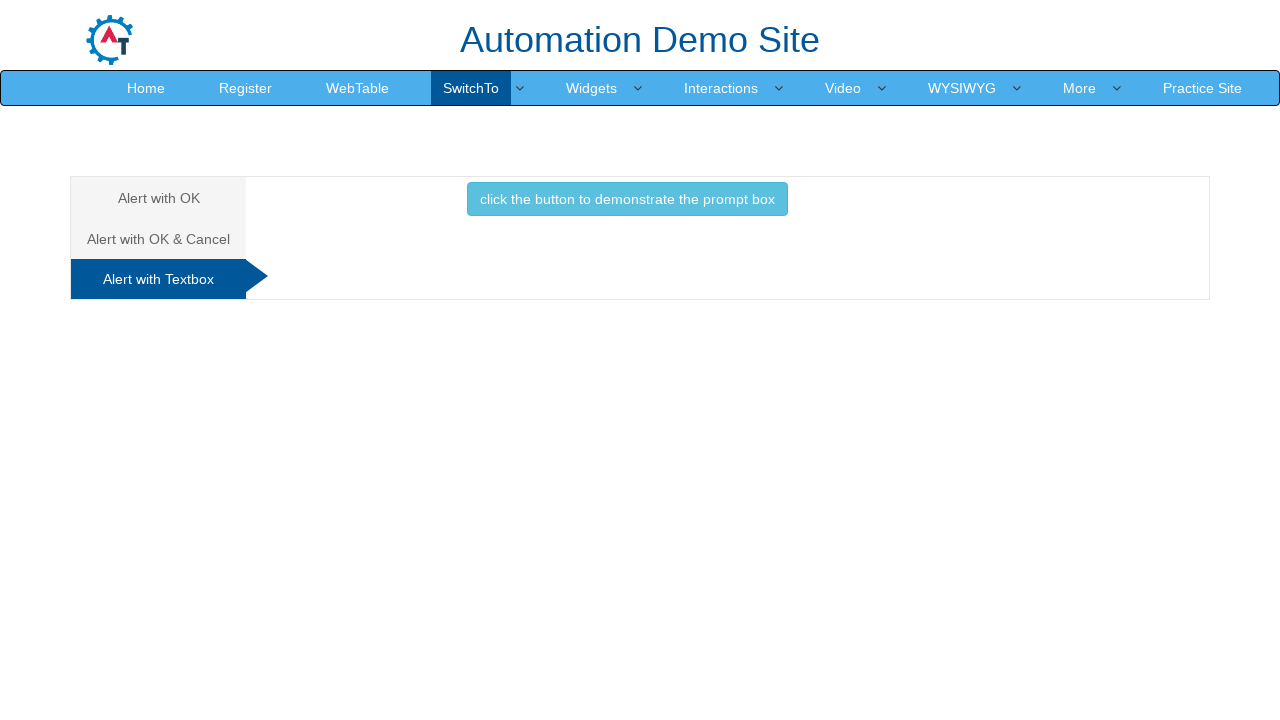

Set up dialog handler to accept prompt alert with text input 'Vignesh'
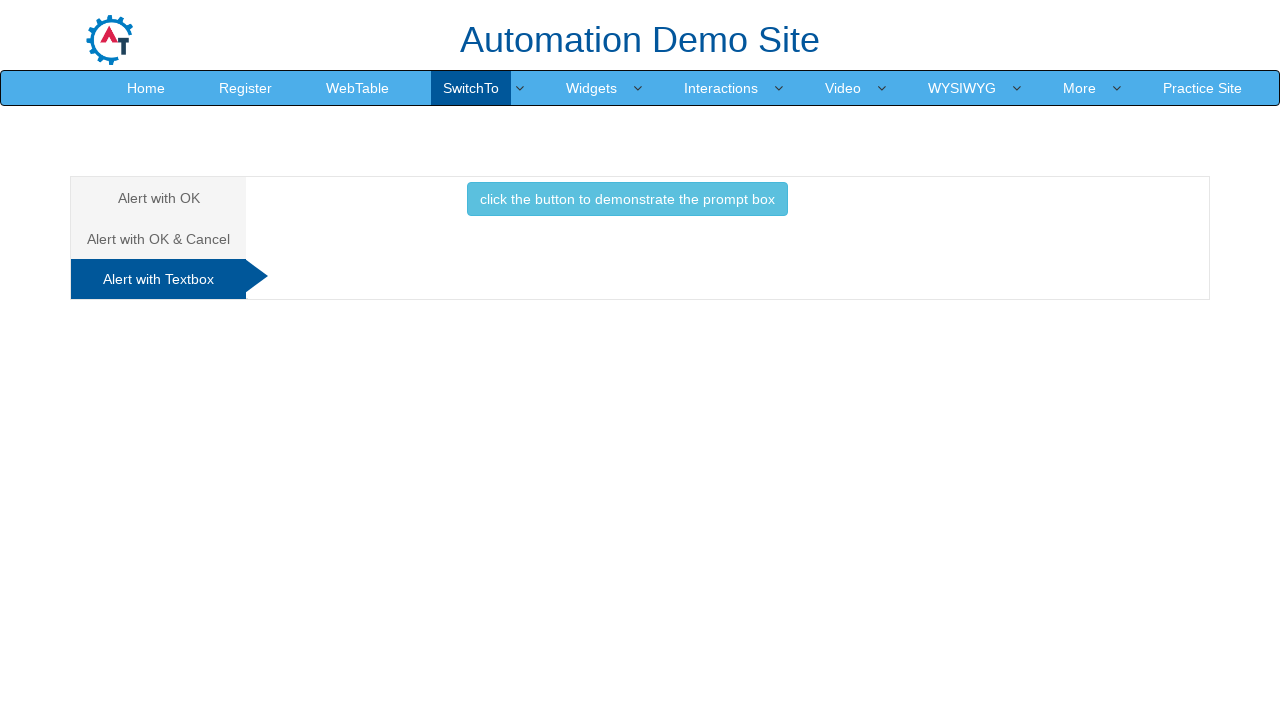

Clicked button to trigger and accept prompt alert with text input at (627, 199) on xpath=//*[@id='Textbox']/button
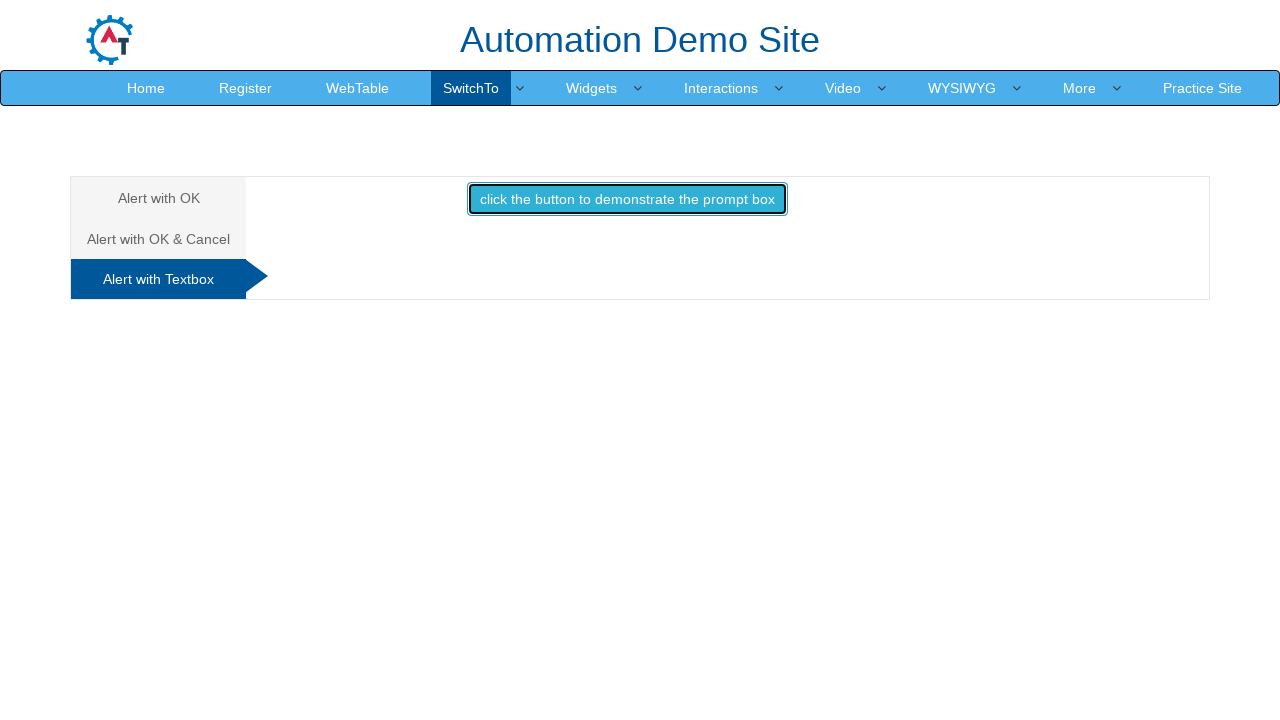

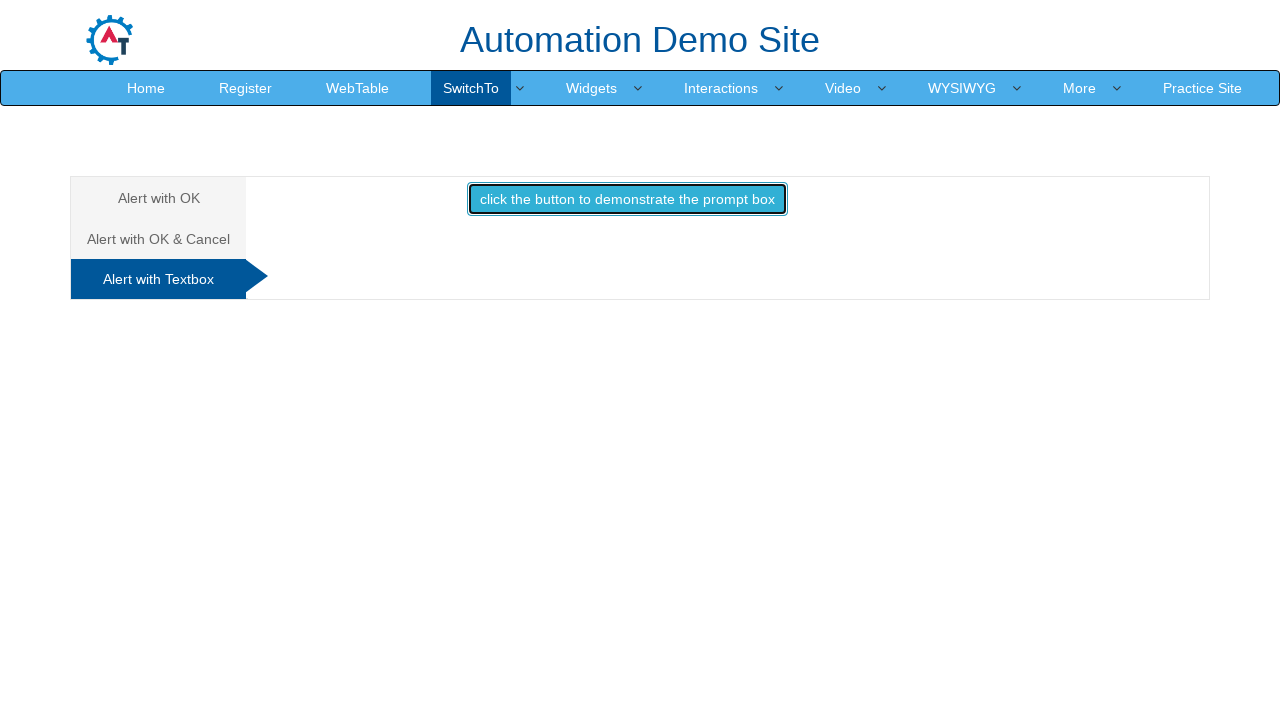